Navigates to the Opera browser homepage and maximizes the browser window to verify the page loads correctly.

Starting URL: https://www.opera.com

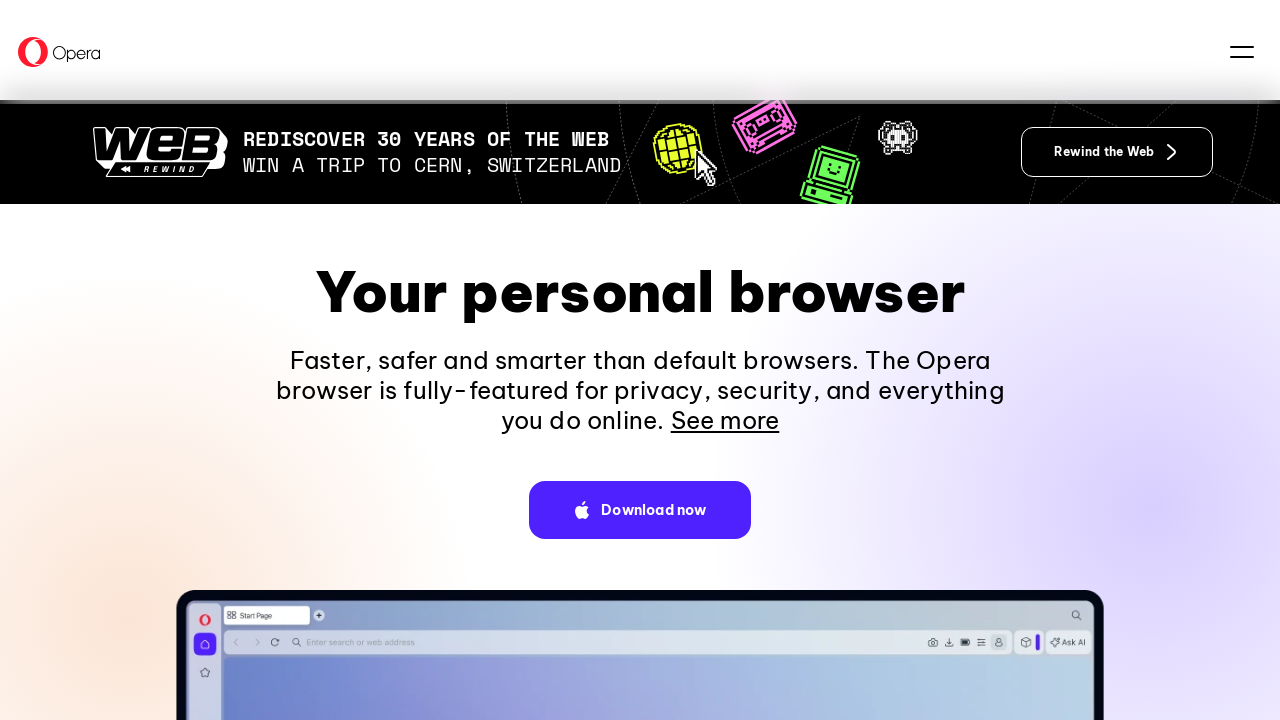

Set viewport size to 1920x1080
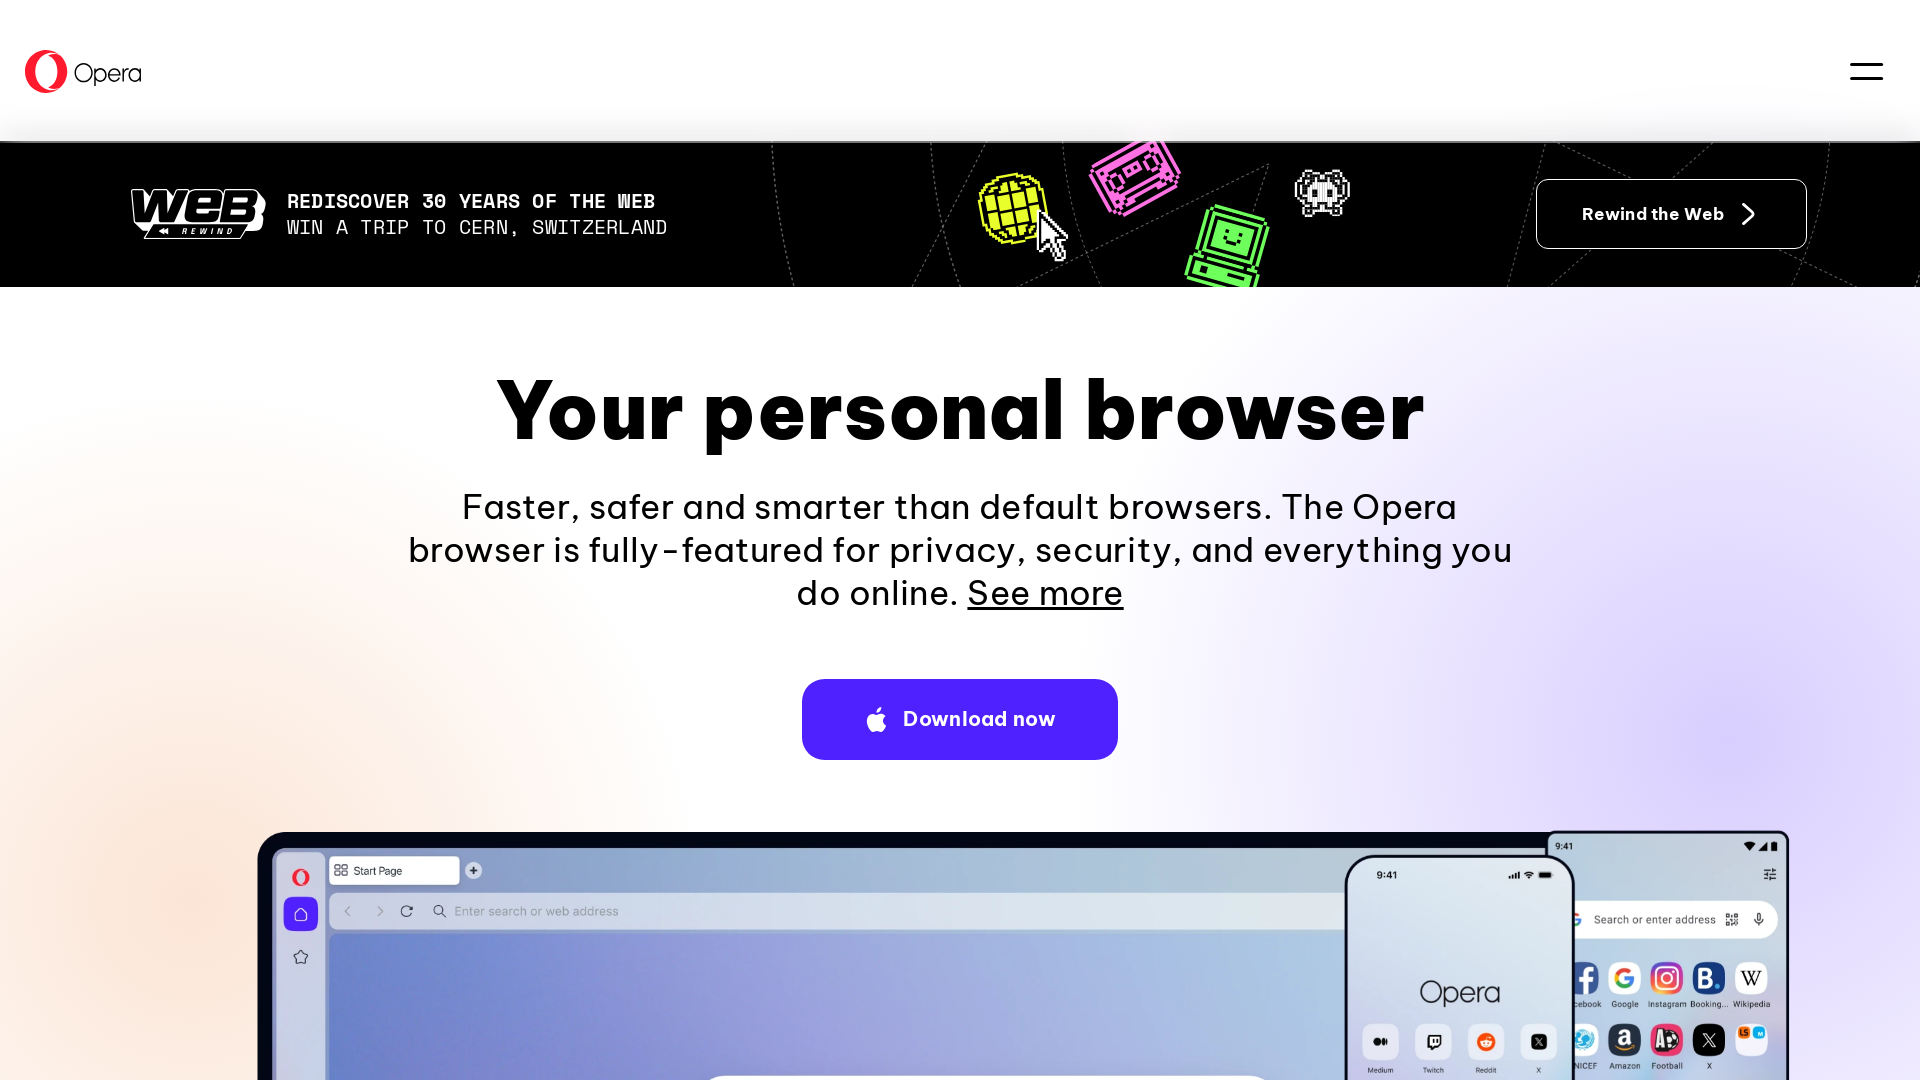

Opera.com homepage loaded successfully
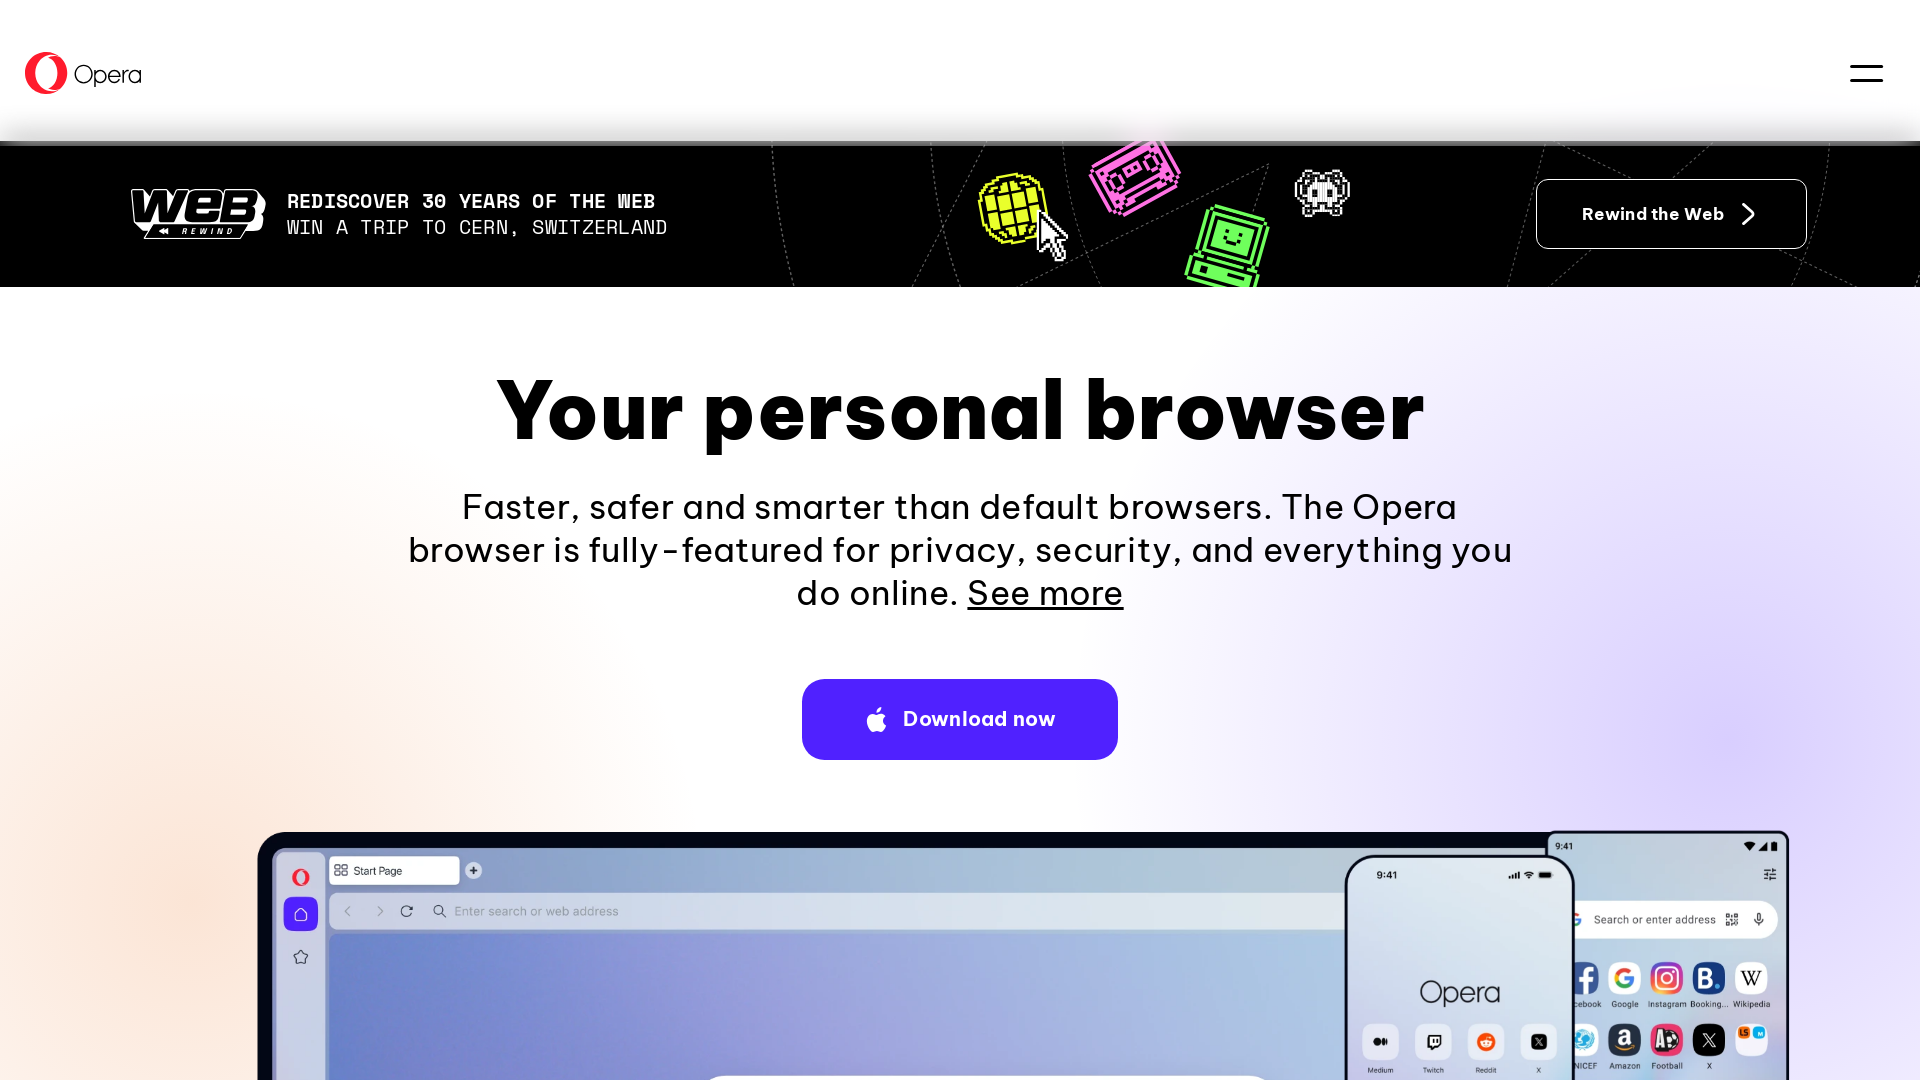

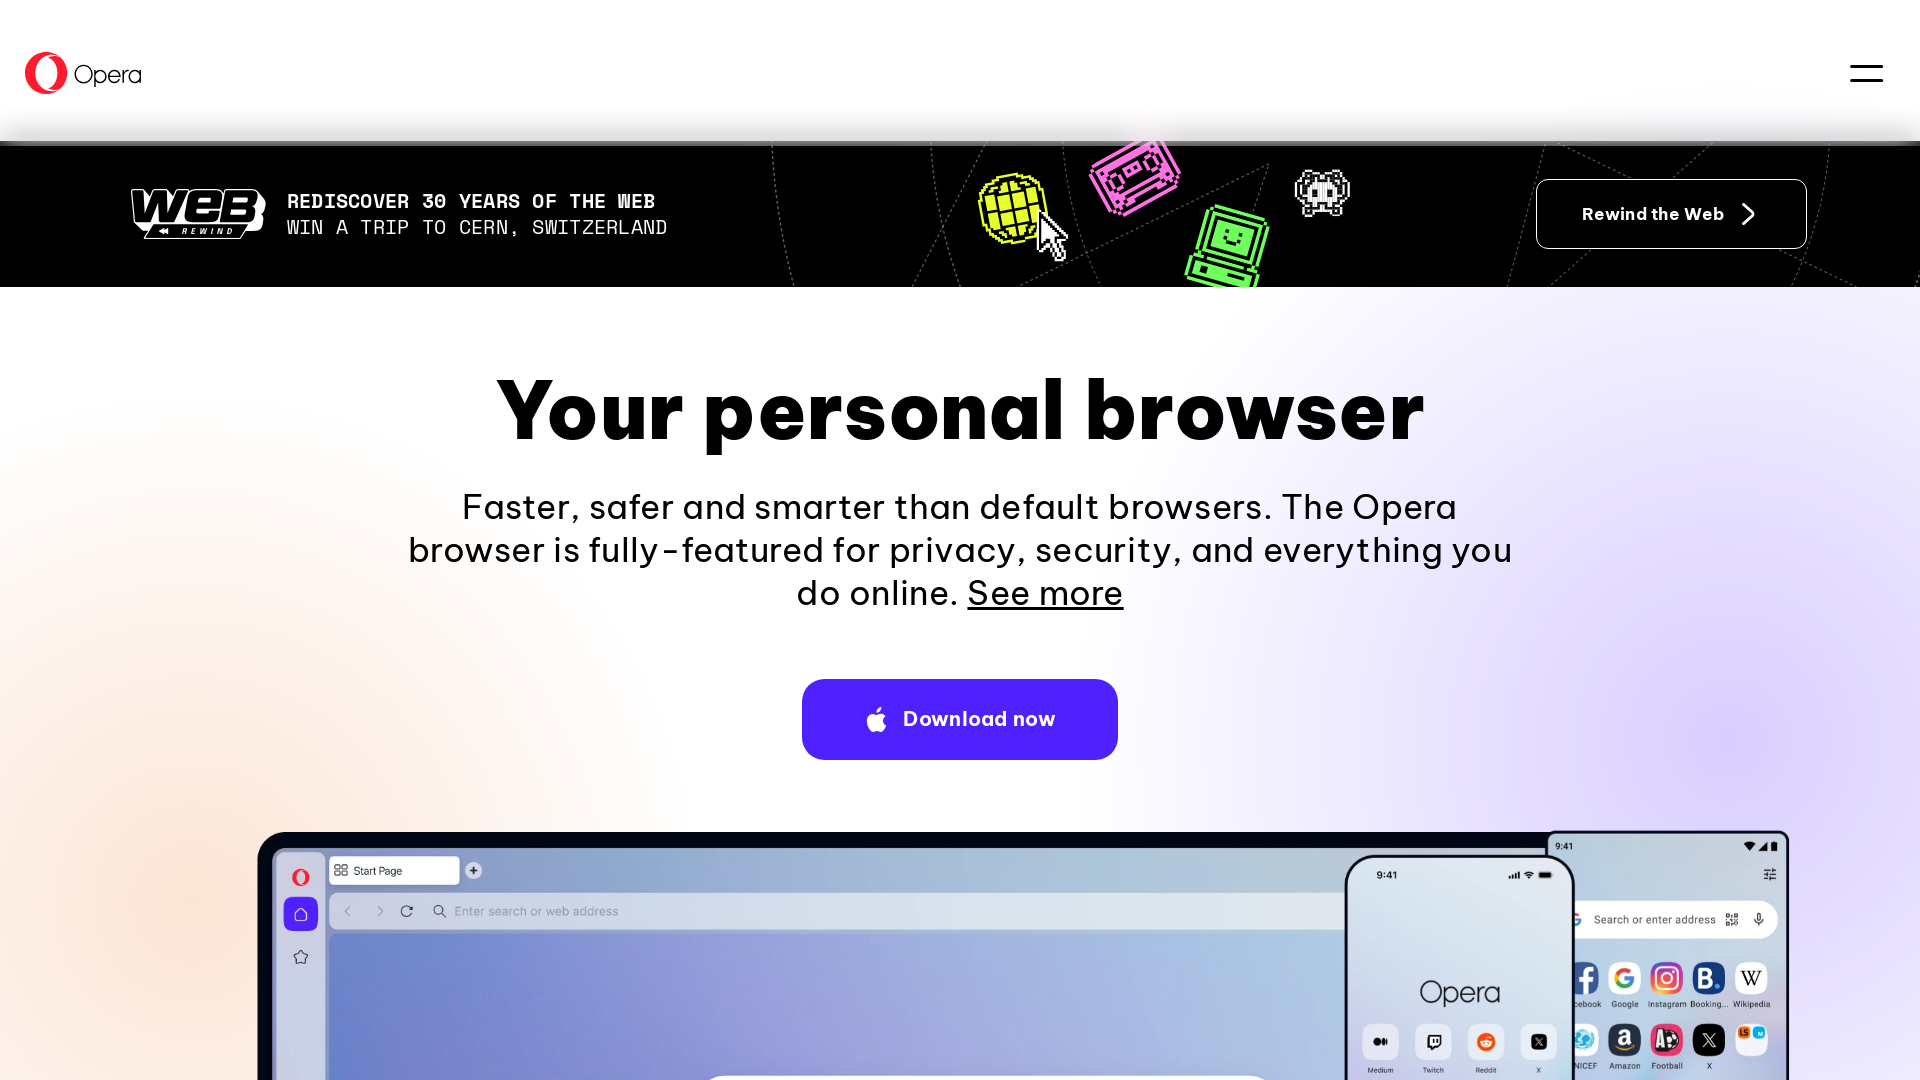